Navigates to Drupal Development page through the Technologies dropdown menu

Starting URL: https://www.tranktechnologies.com/

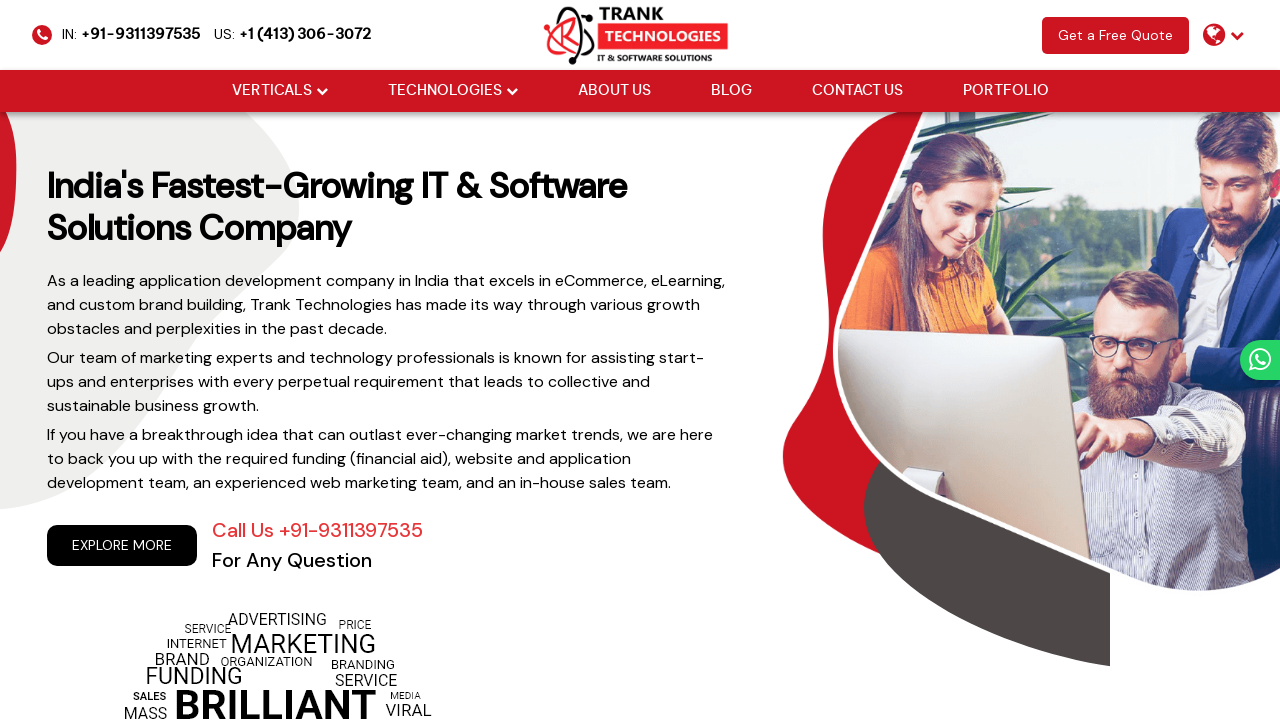

Hovered over Technologies dropdown menu at (444, 91) on xpath=//li[@class='drop_down']//a[@href='#'][normalize-space()='Technologies']
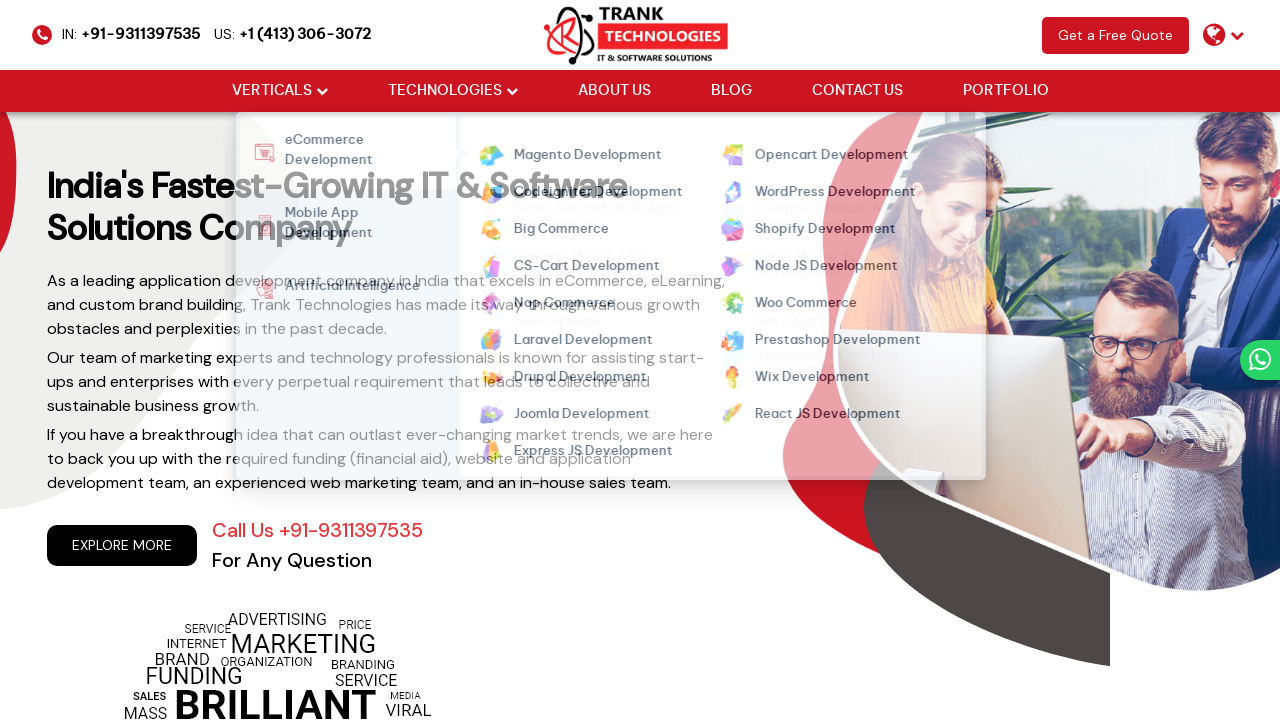

Hovered over Drupal Development link in Technologies menu at (572, 378) on xpath=//ul[@class='cm-flex cm-flex-wrap']//a[normalize-space()='Drupal Developme
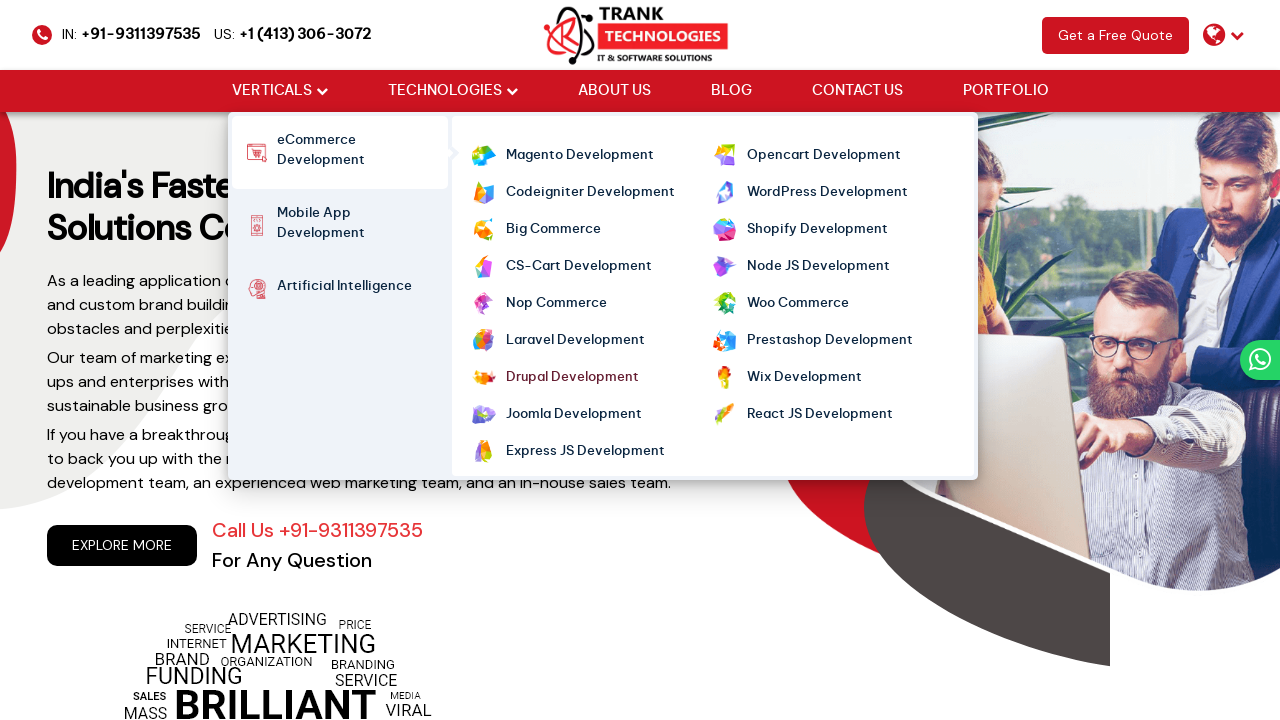

Clicked on Drupal Development link to navigate to the page at (572, 378) on xpath=//ul[@class='cm-flex cm-flex-wrap']//a[normalize-space()='Drupal Developme
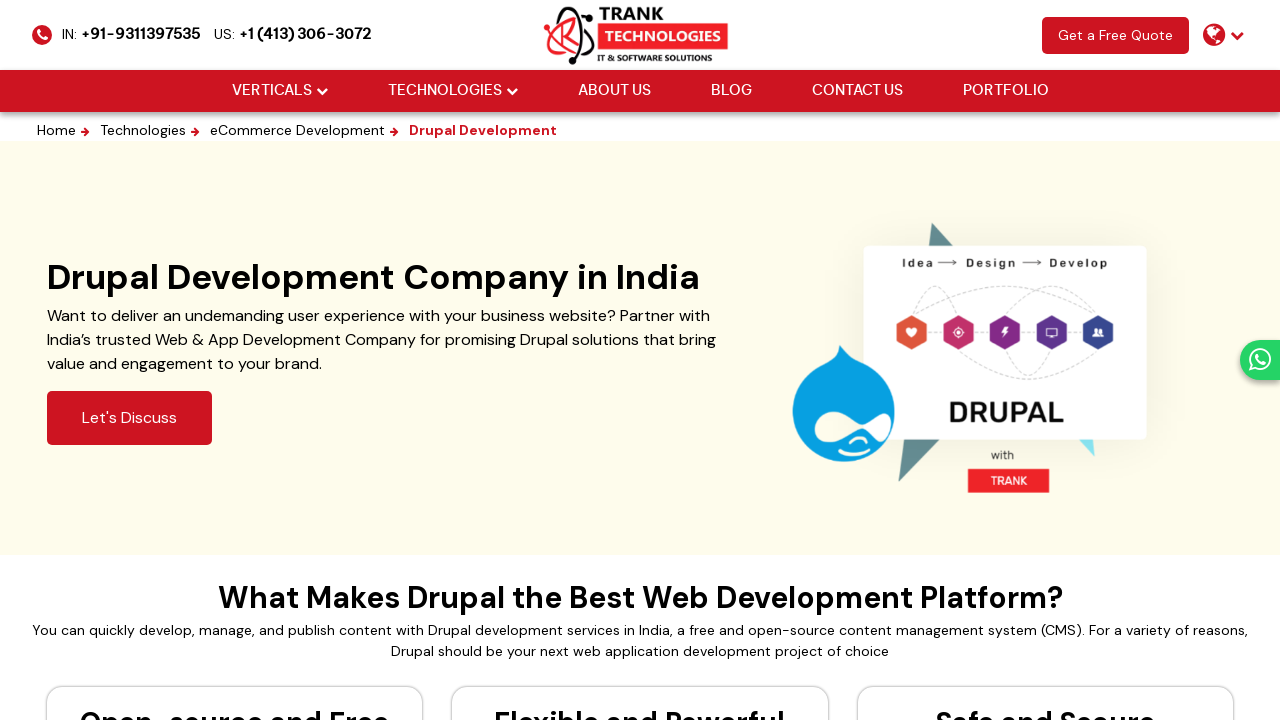

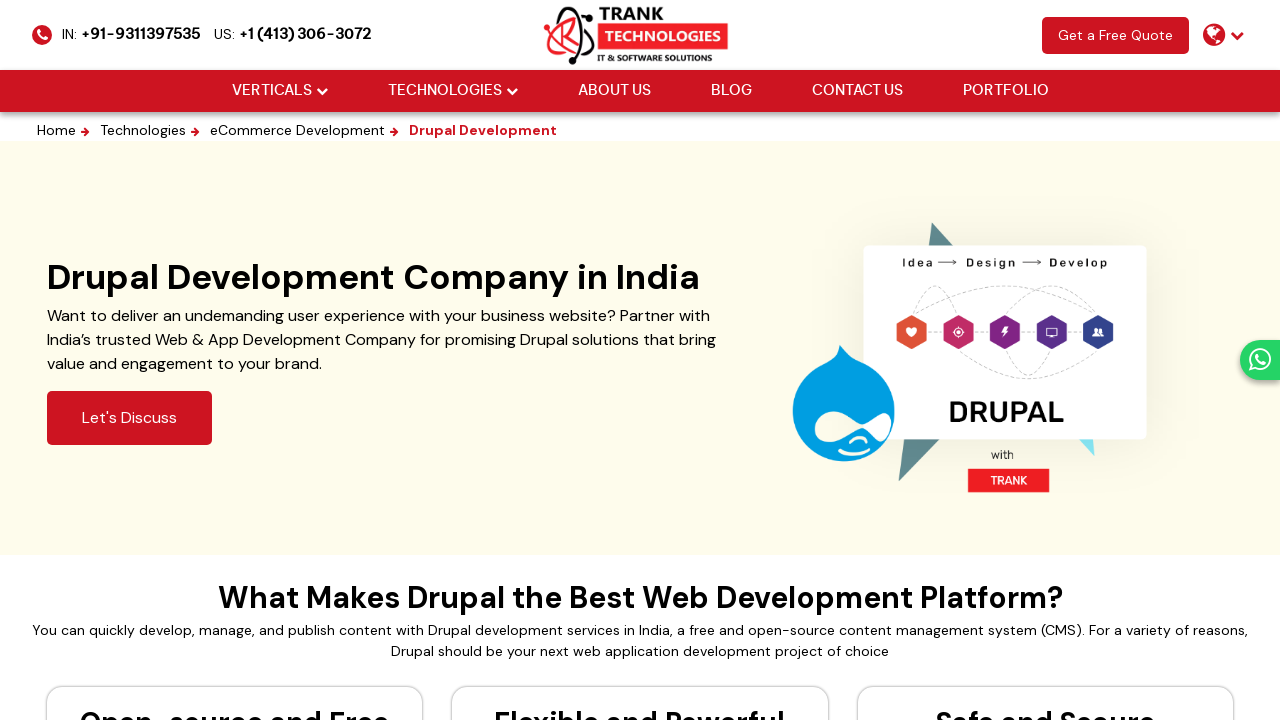